Performs a drag and drop action from box A to box B on the drag-and-drop demo page

Starting URL: https://crossbrowsertesting.github.io/drag-and-drop

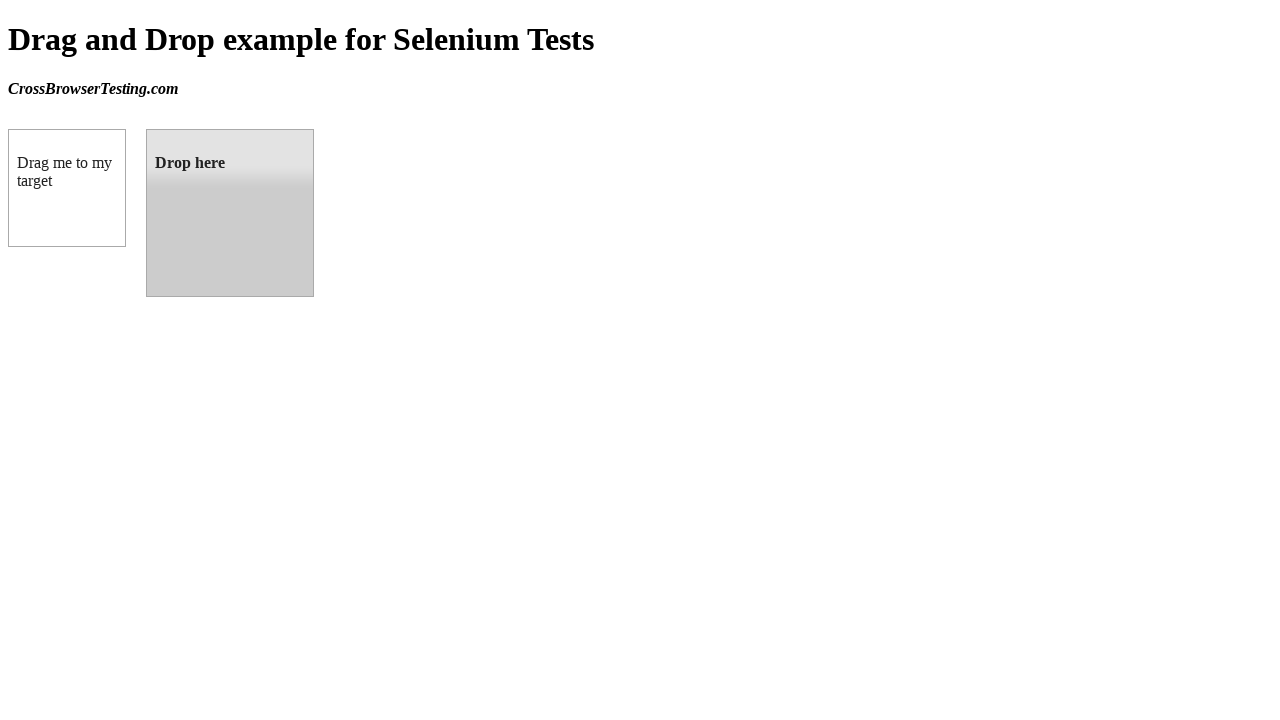

Navigated to drag-and-drop demo page
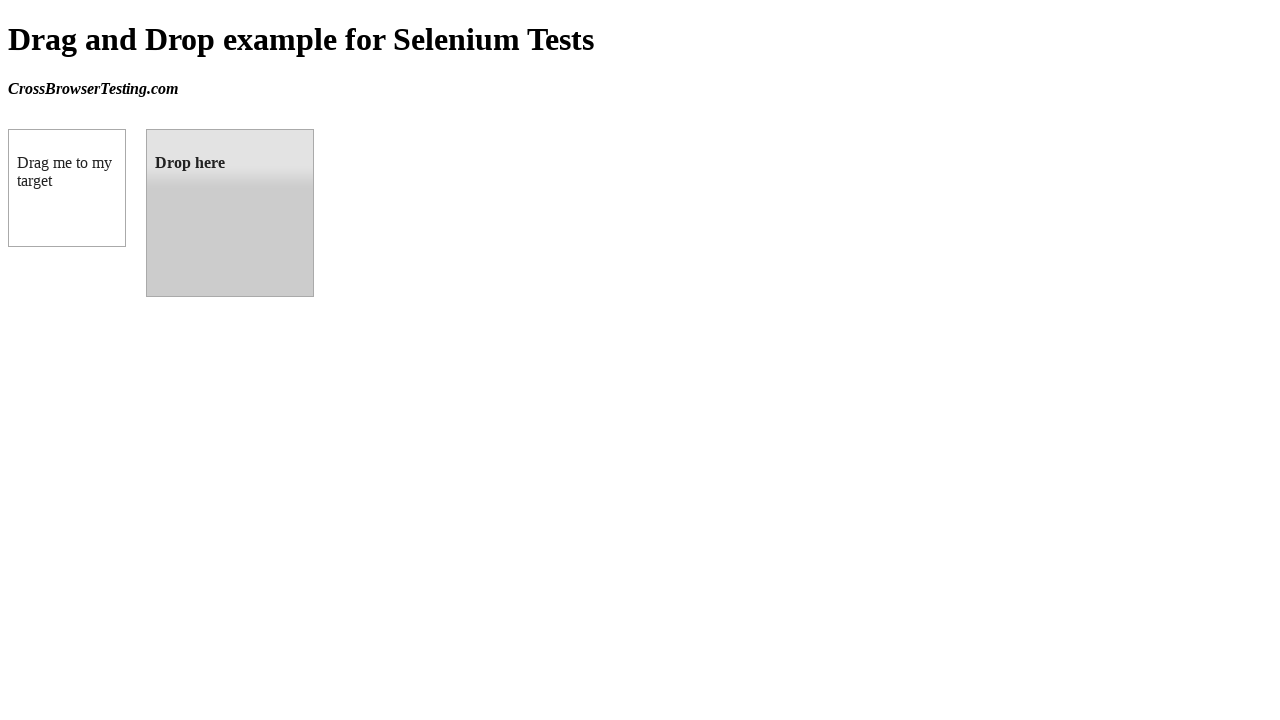

Located source element (draggable box A)
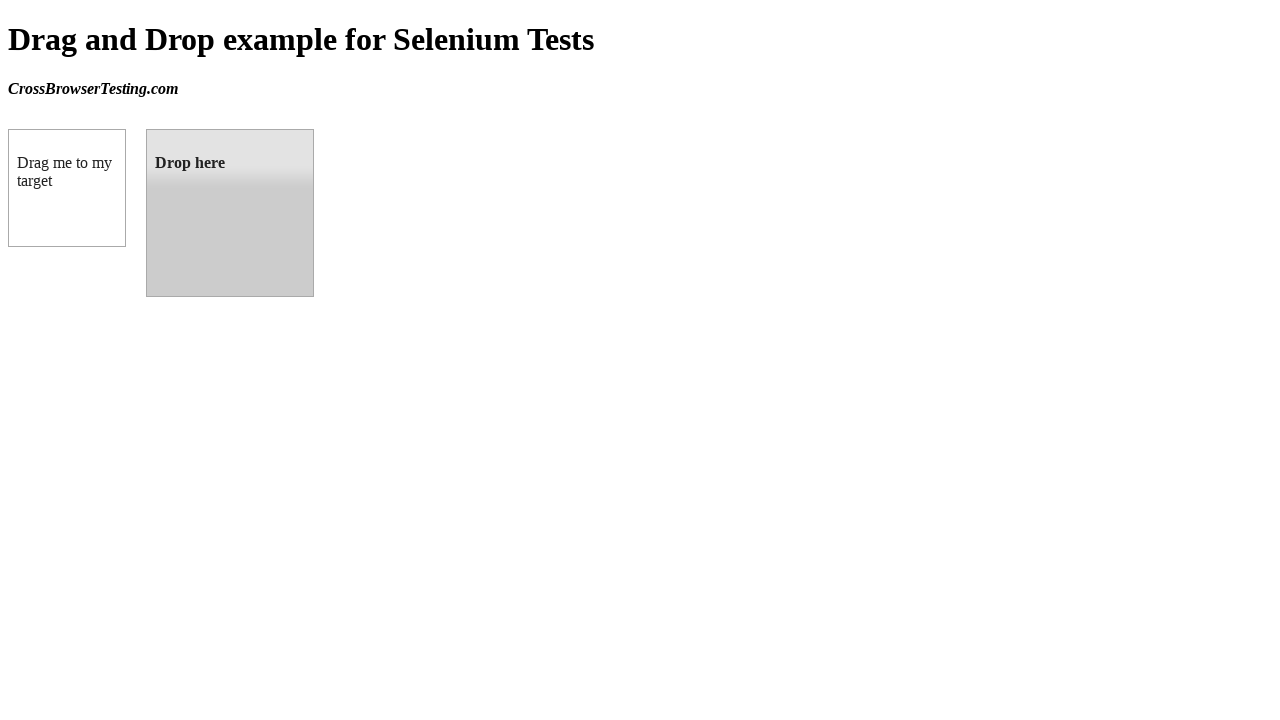

Located target element (droppable box B)
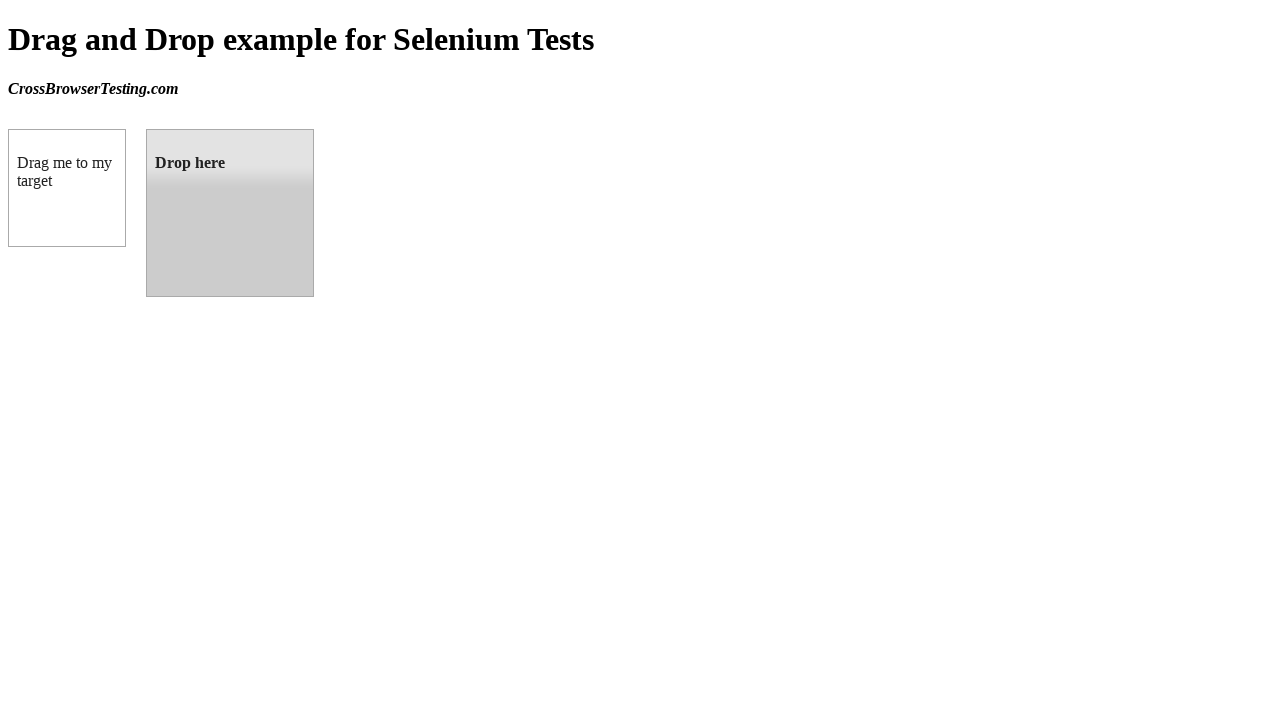

Dragged box A to box B successfully at (230, 213)
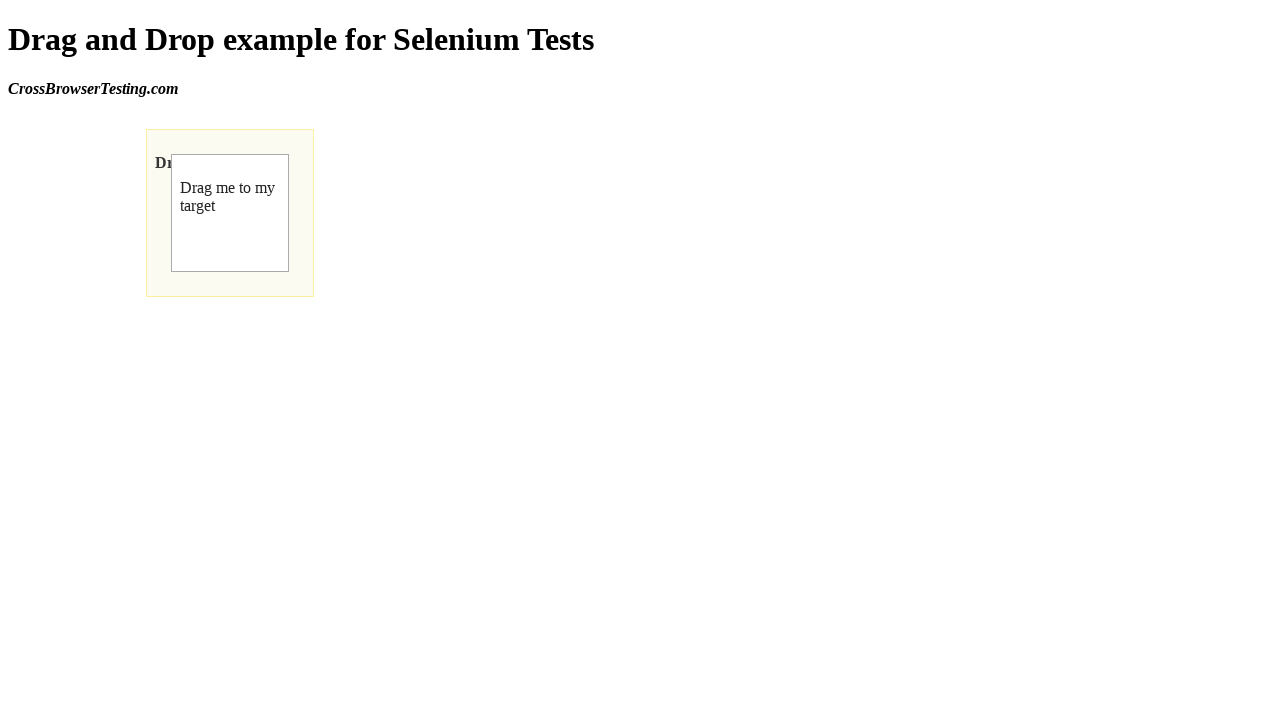

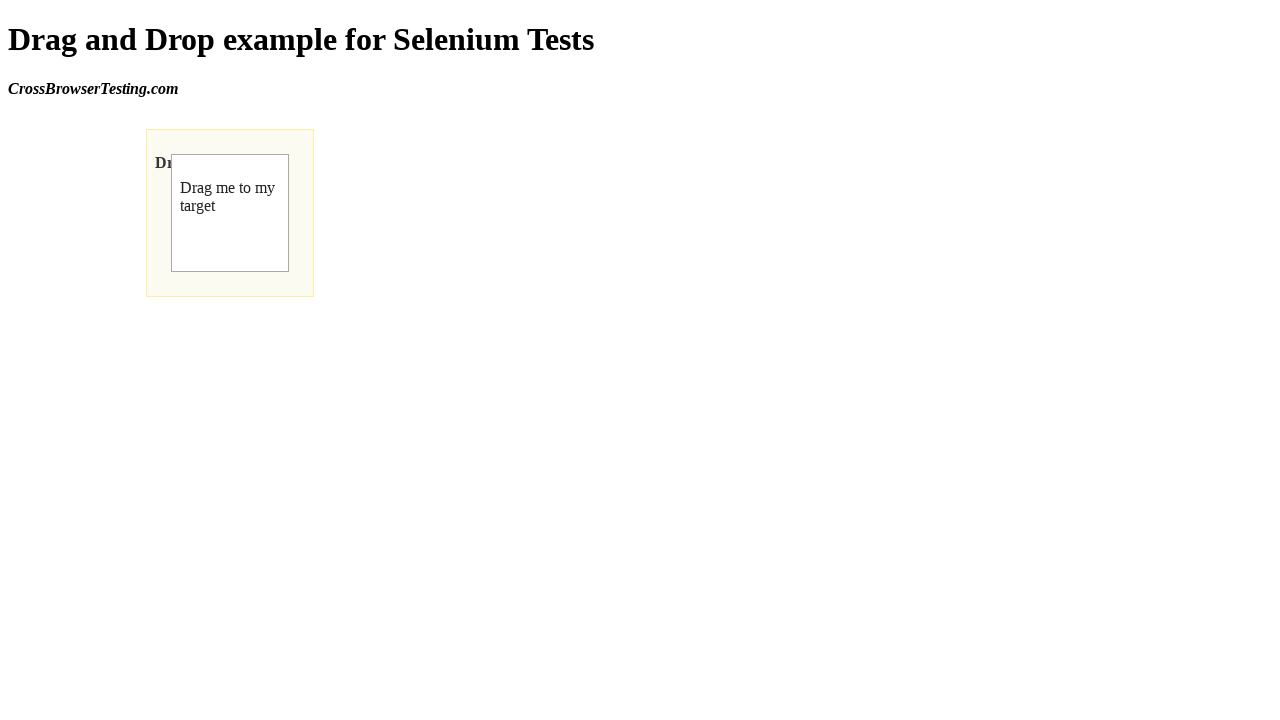